Tests login form functionality by filling username and password fields and clicking the login button

Starting URL: https://the-internet.herokuapp.com/login

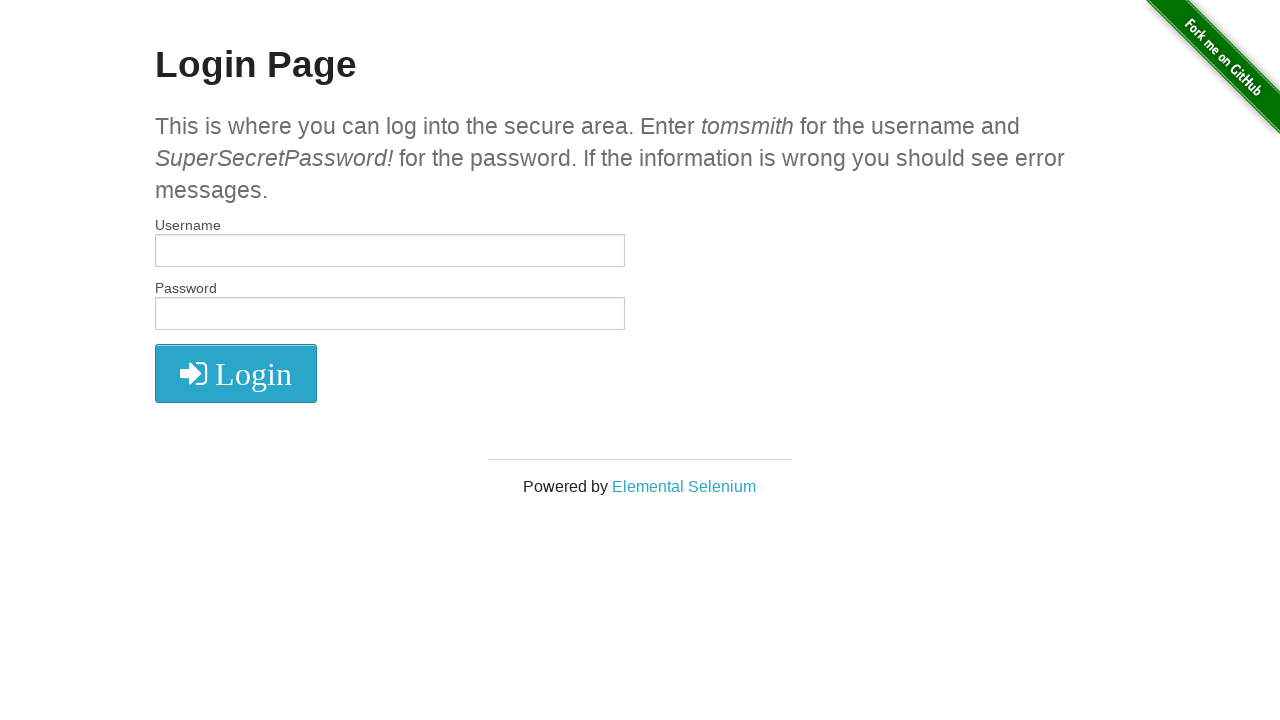

Filled username field with 'tomsmith' on input[name='username']
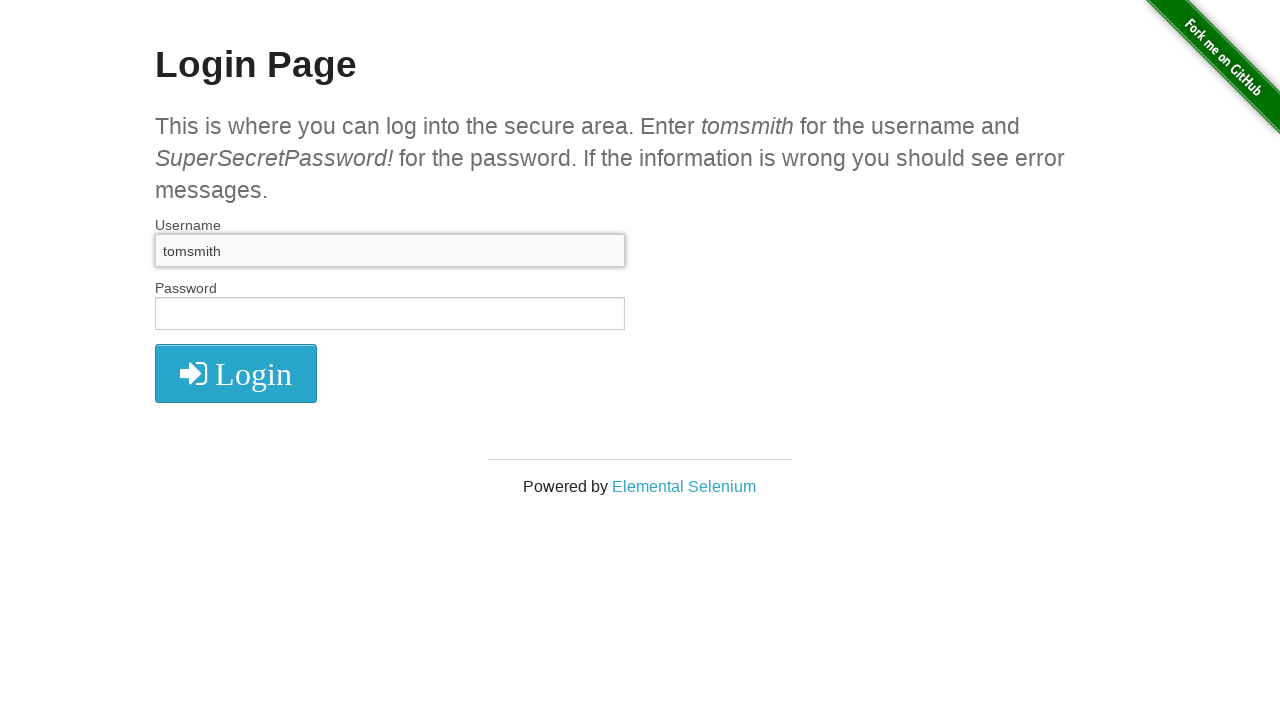

Filled password field with 'SuperSecretPassword!' on input[name='password']
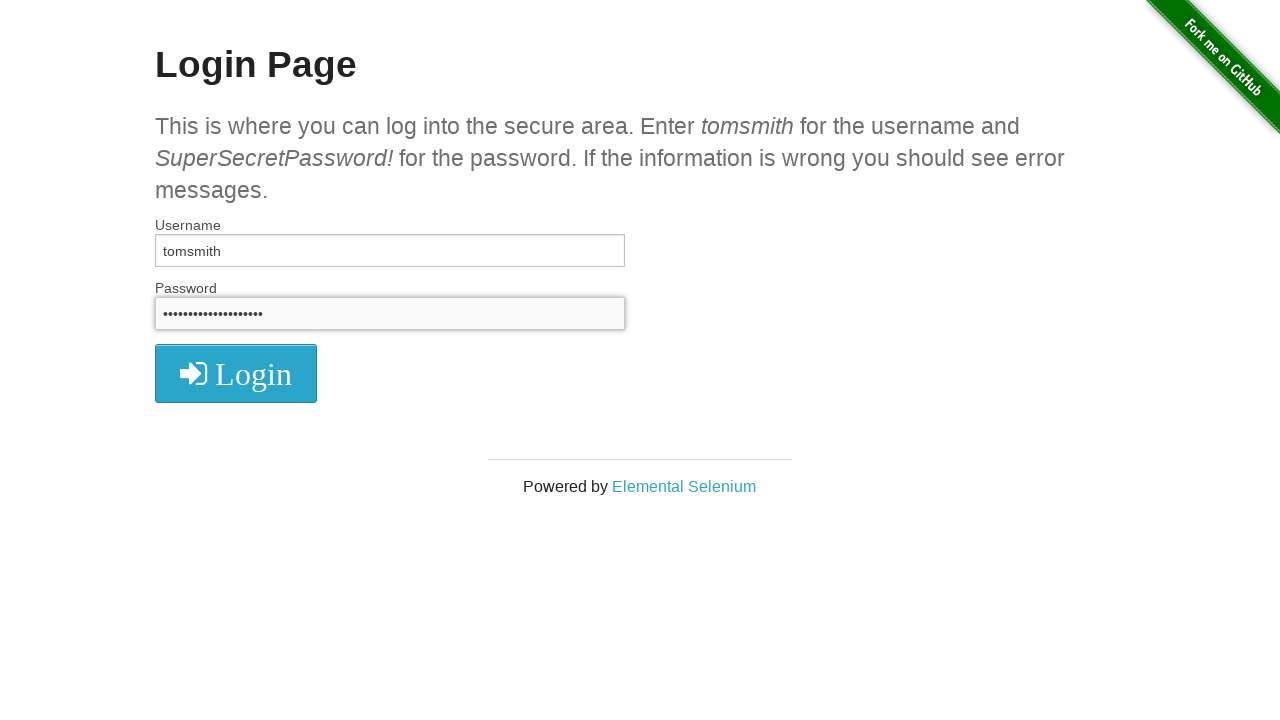

Clicked login button at (236, 373) on .radius
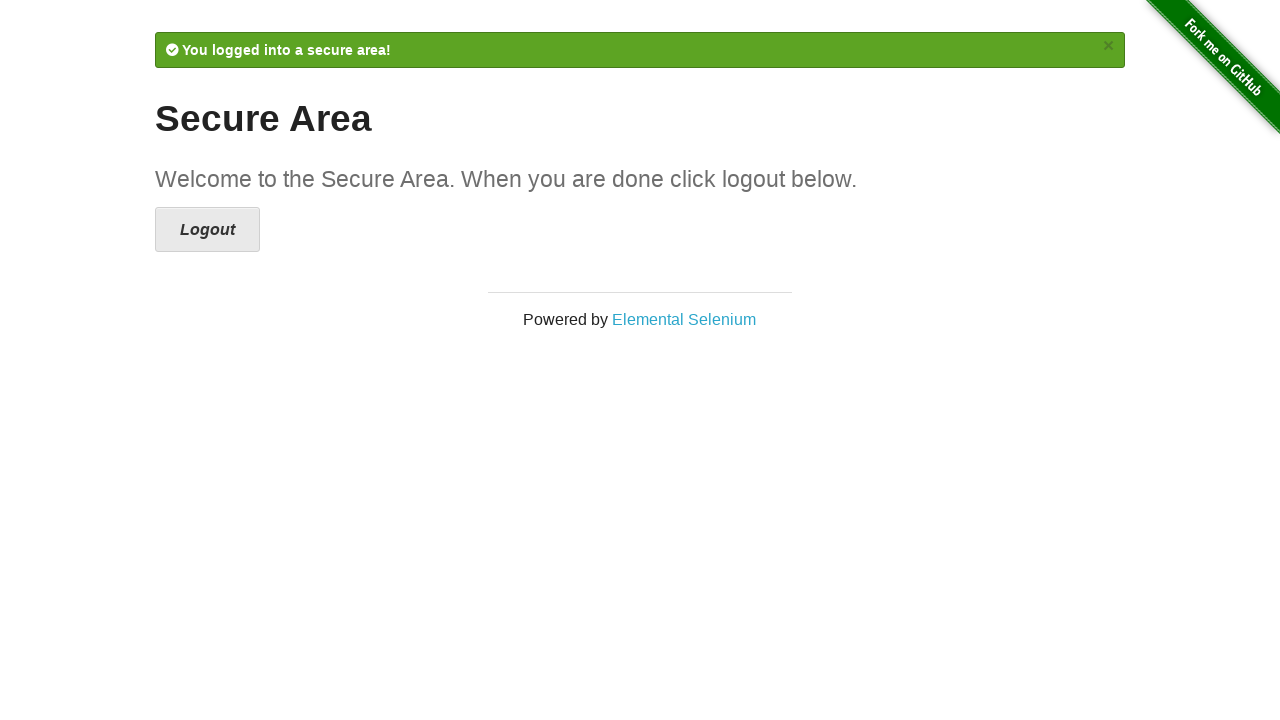

Navigated back to previous page
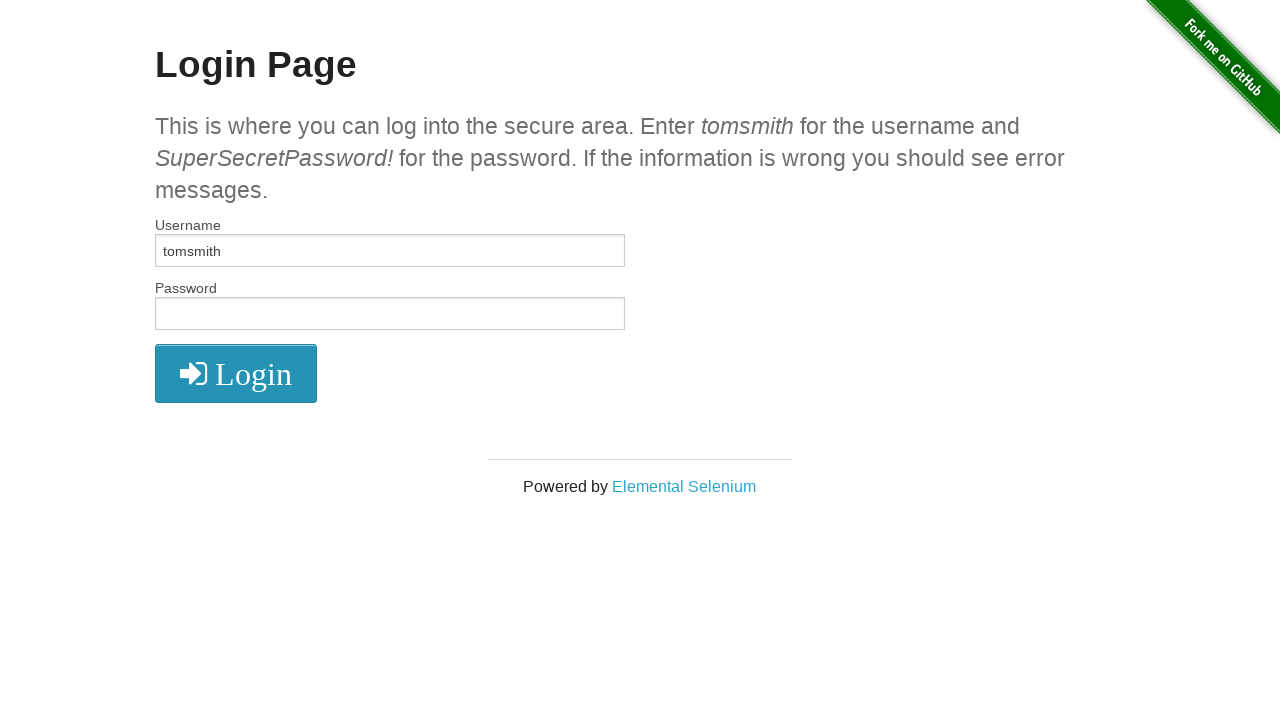

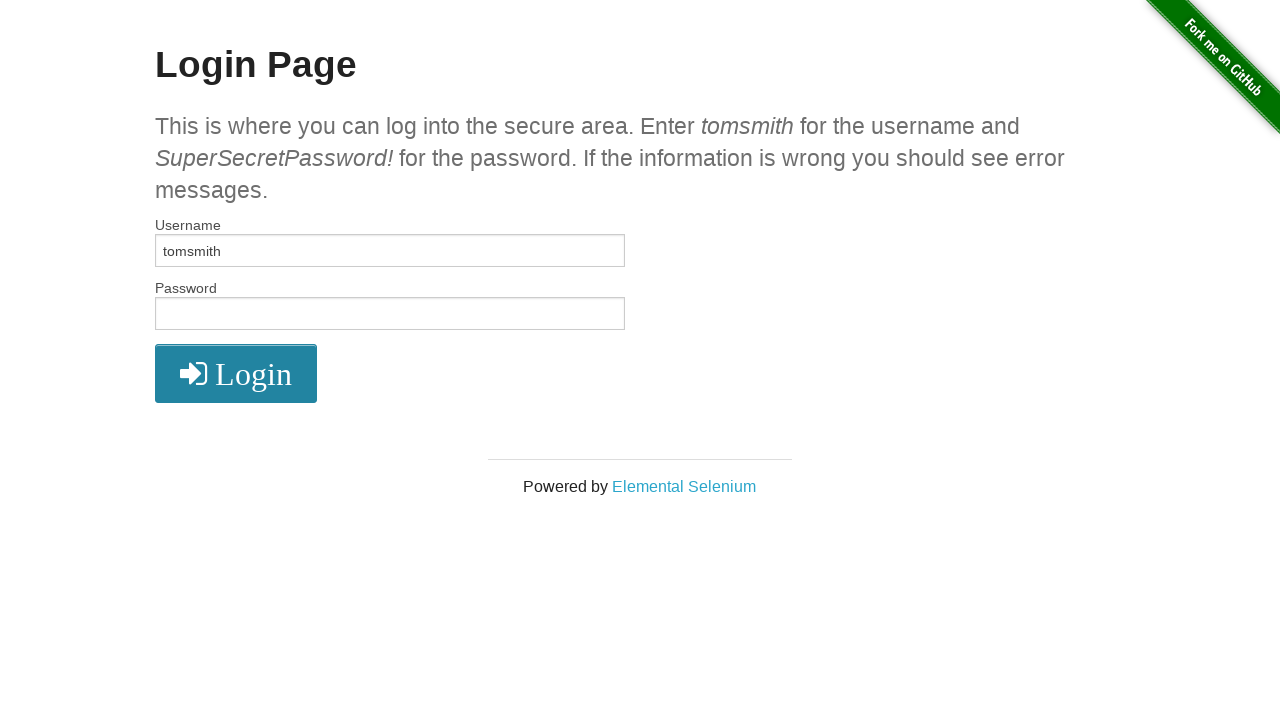